Tests a simple form by filling in first name, last name, city, and country fields, then submitting the form

Starting URL: http://suninjuly.github.io/simple_form_find_task.html

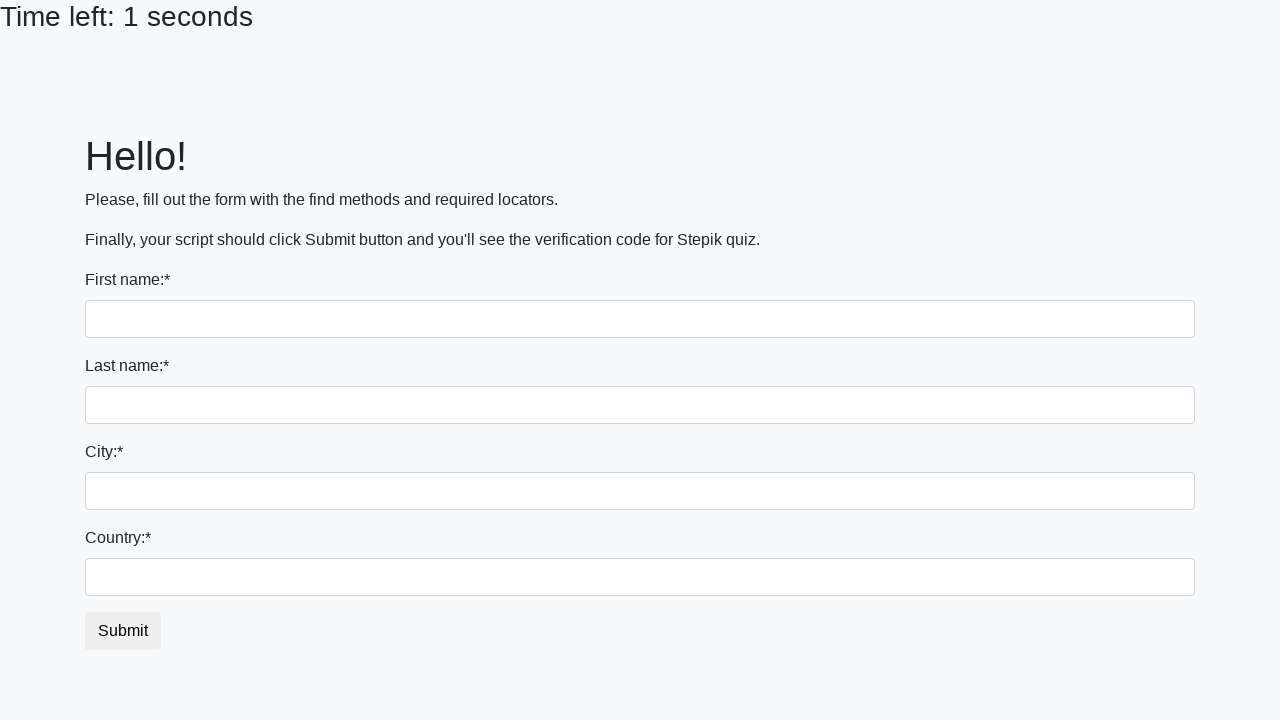

Filled first name field with 'Ivan' on //*[@name='first_name']
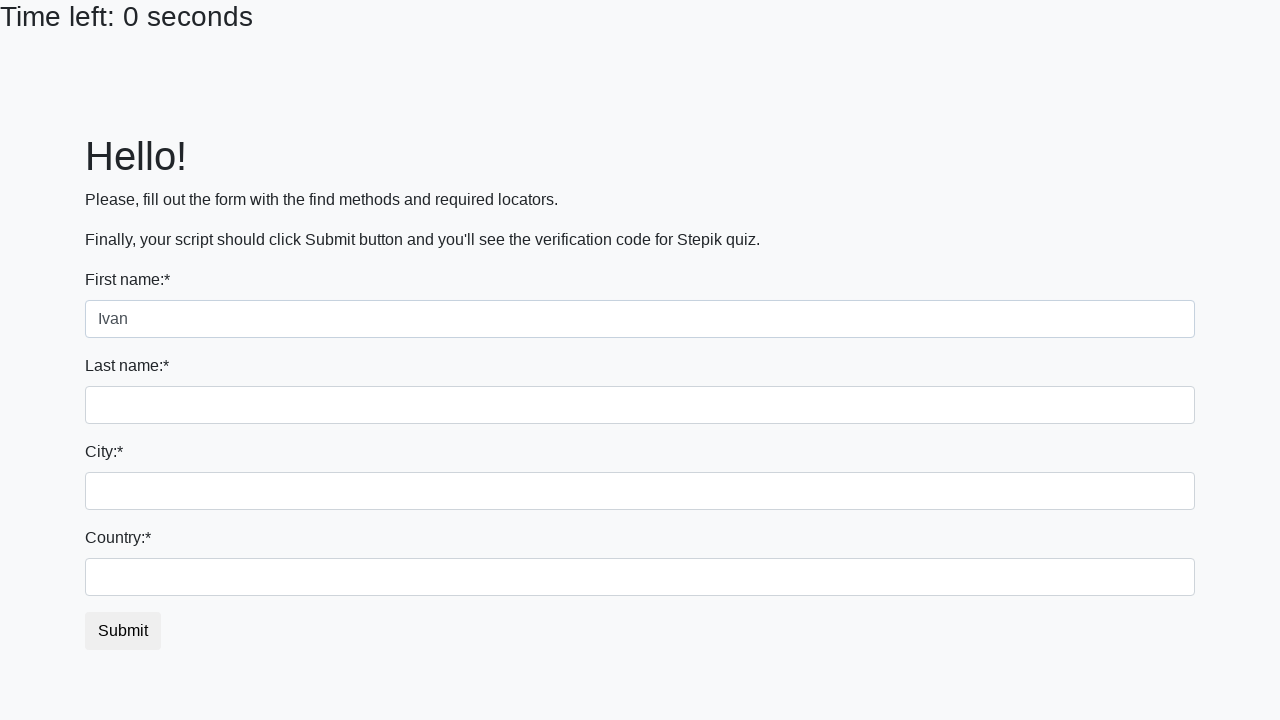

Filled last name field with 'Petrov' on //*[@name='last_name']
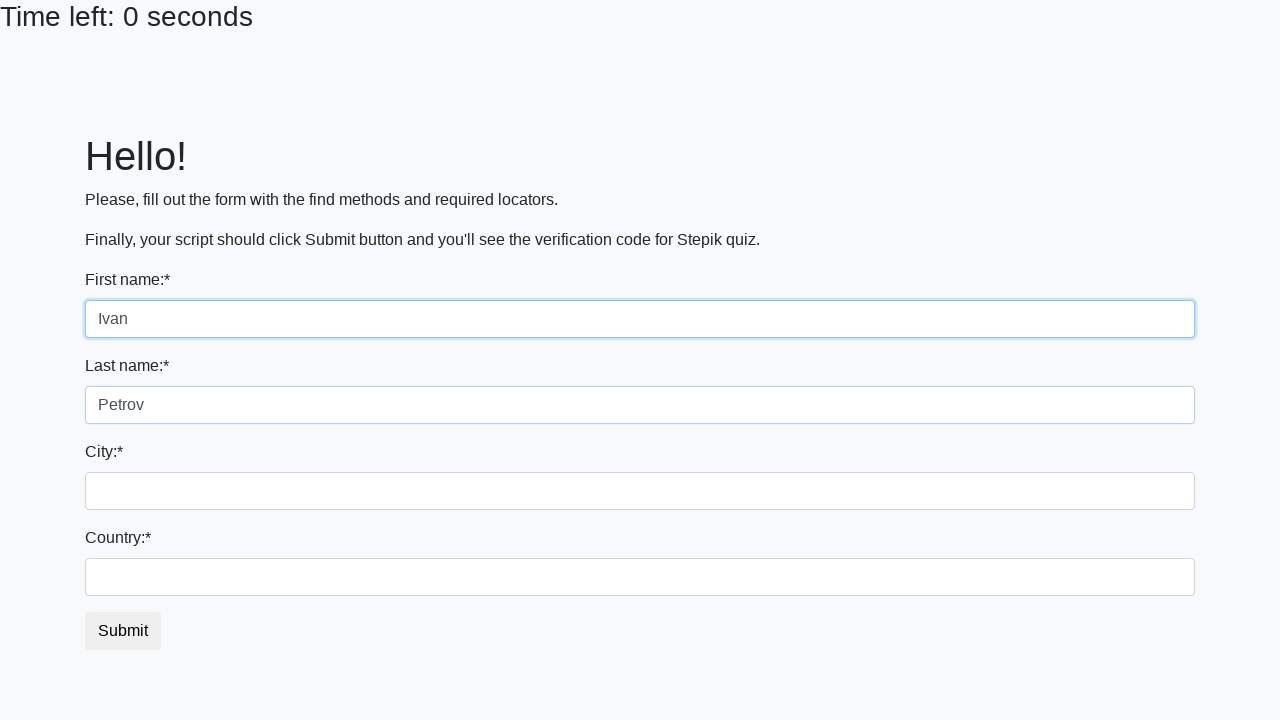

Filled city field with 'Smolensk' on //*[@class='form-control city']
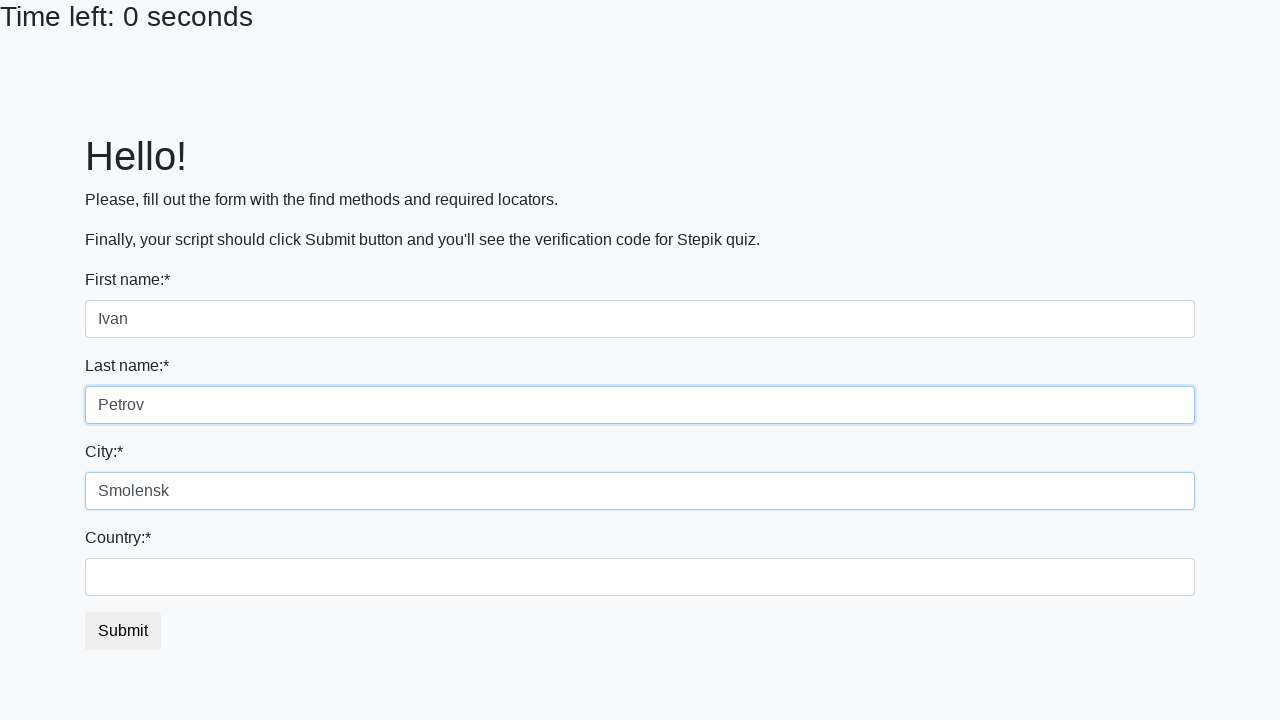

Filled country field with 'Russia' on //*[@id='country']
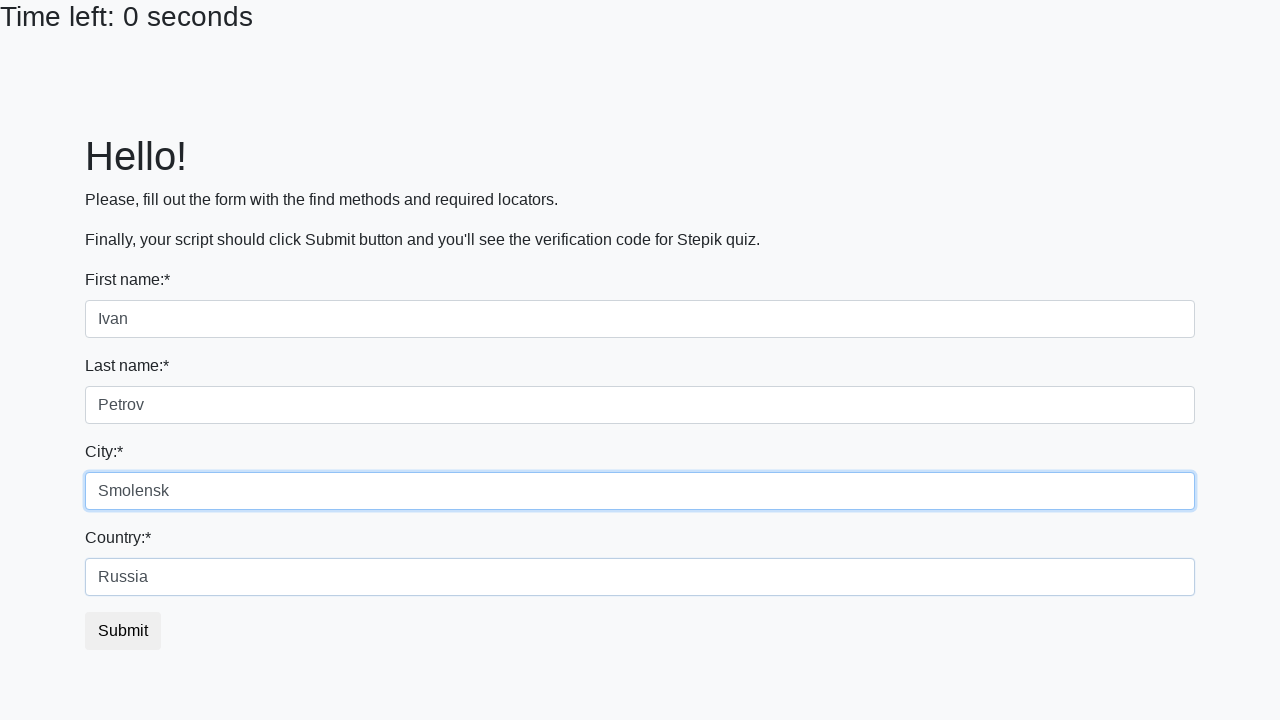

Clicked submit button to complete form submission at (123, 631) on xpath=//*[@id='submit_button']
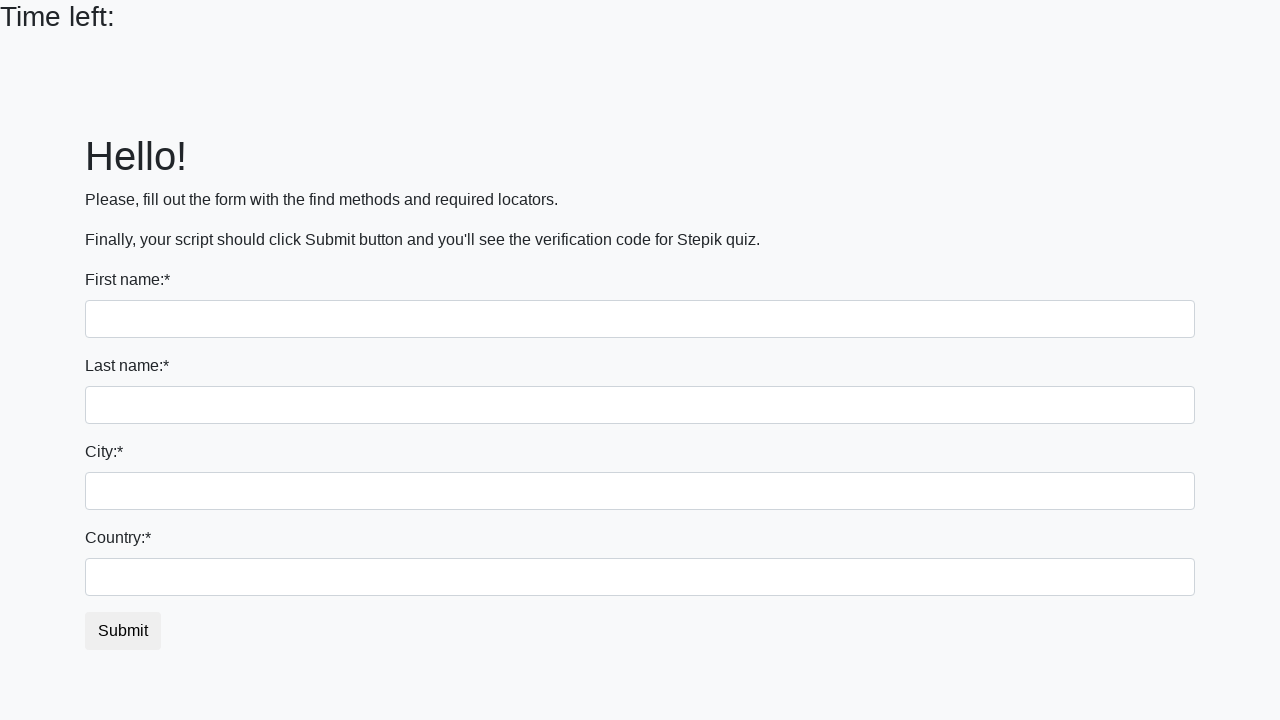

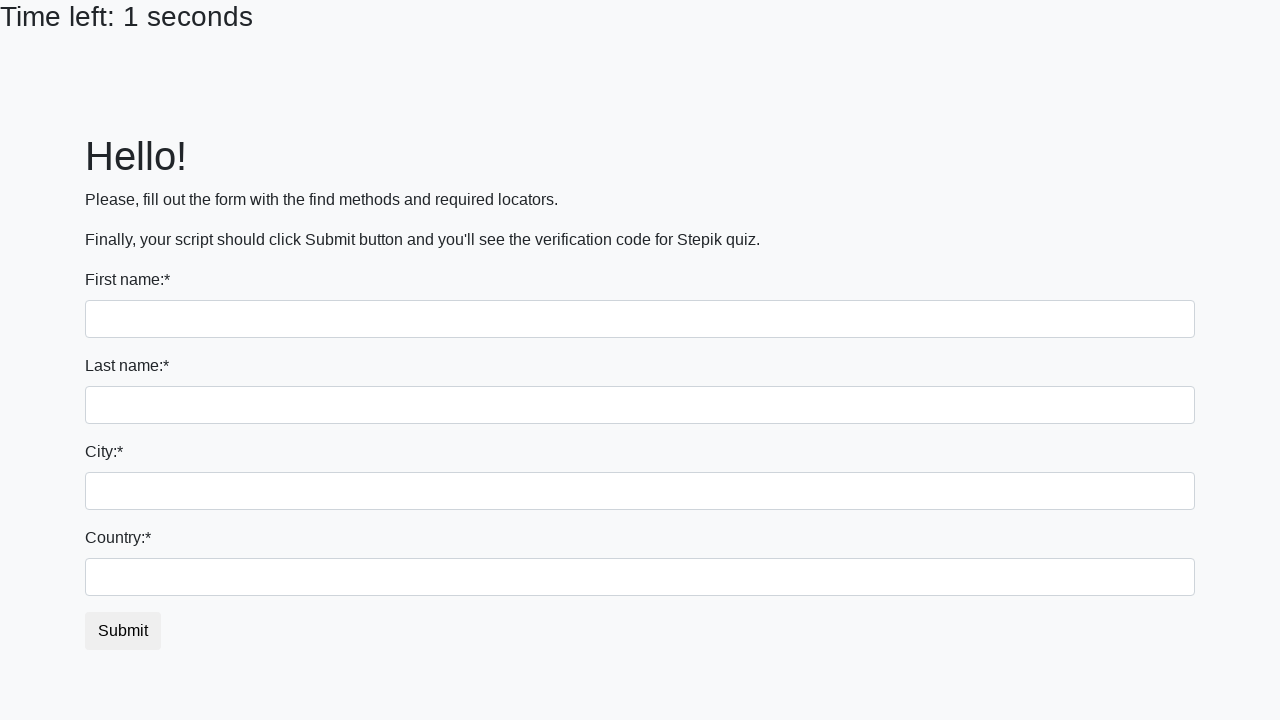